Navigates to a testing blog page and maximizes the browser window

Starting URL: http://only-testing-blog.blogspot.com/2013/11/new-test.html

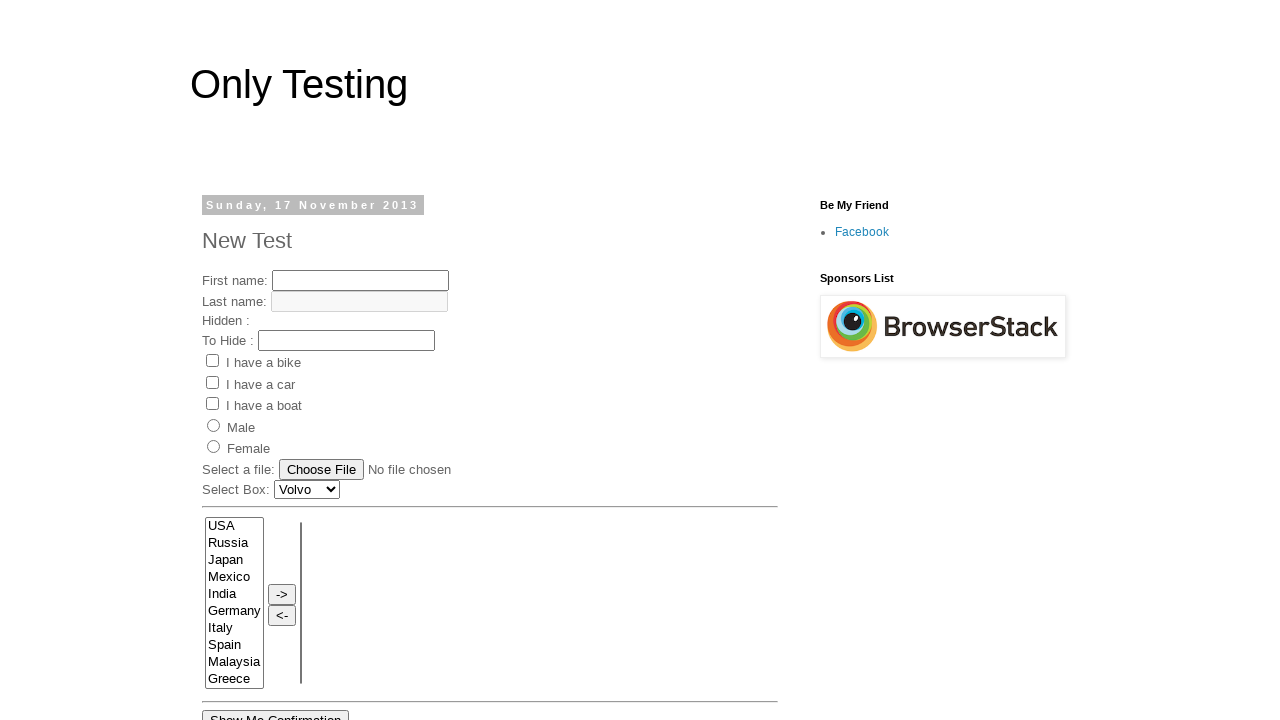

Waited for page to fully load (networkidle)
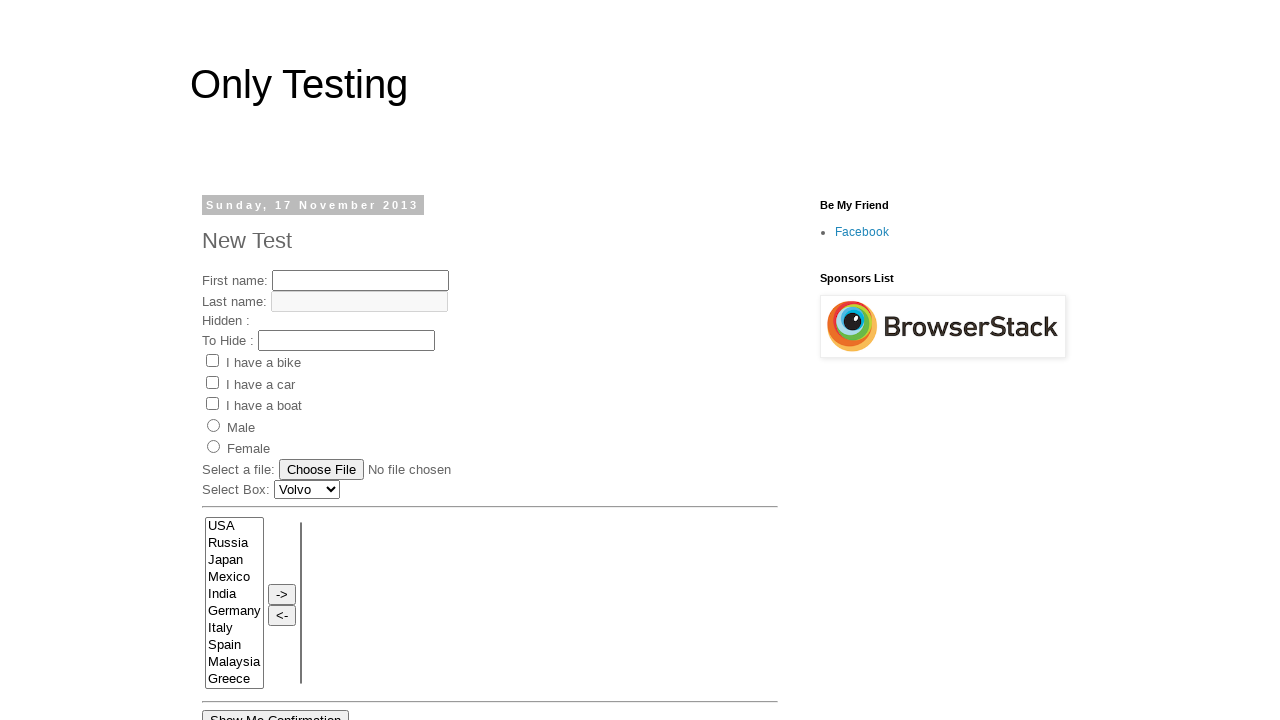

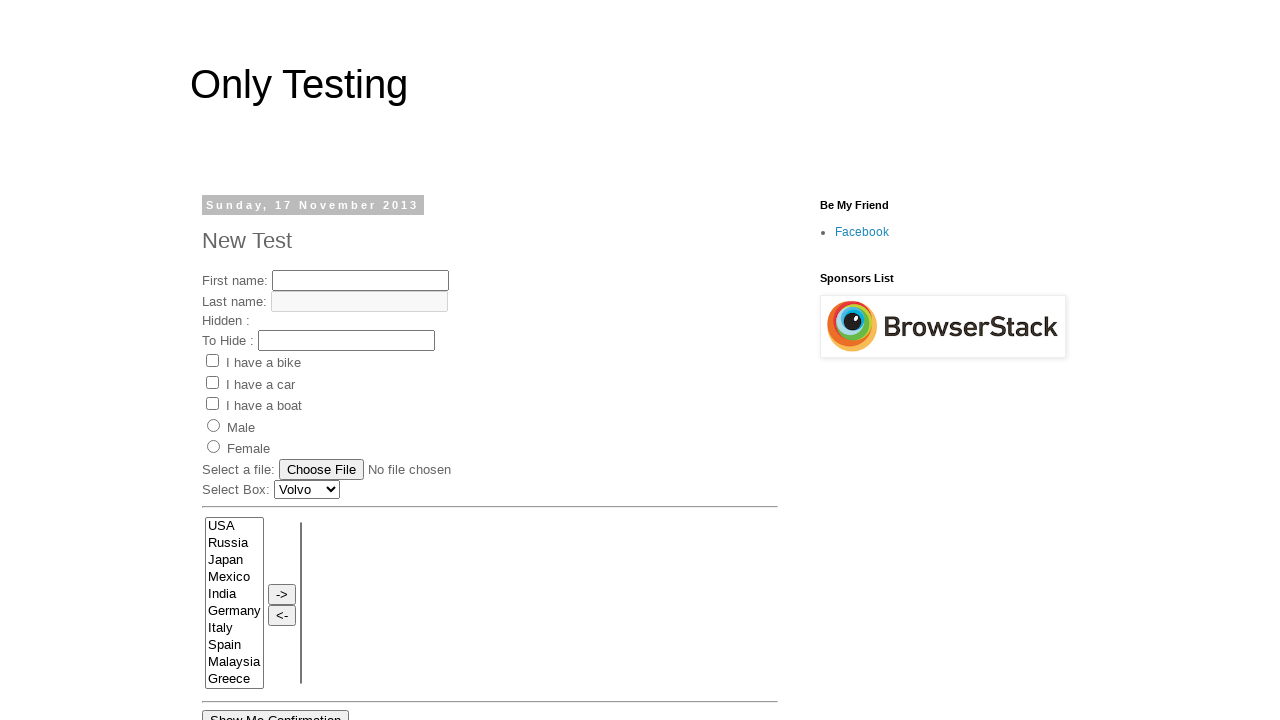